Tests text form submission by filling in multiple text fields including name, email, and addresses, then submitting the form

Starting URL: https://demoqa.com/text-box

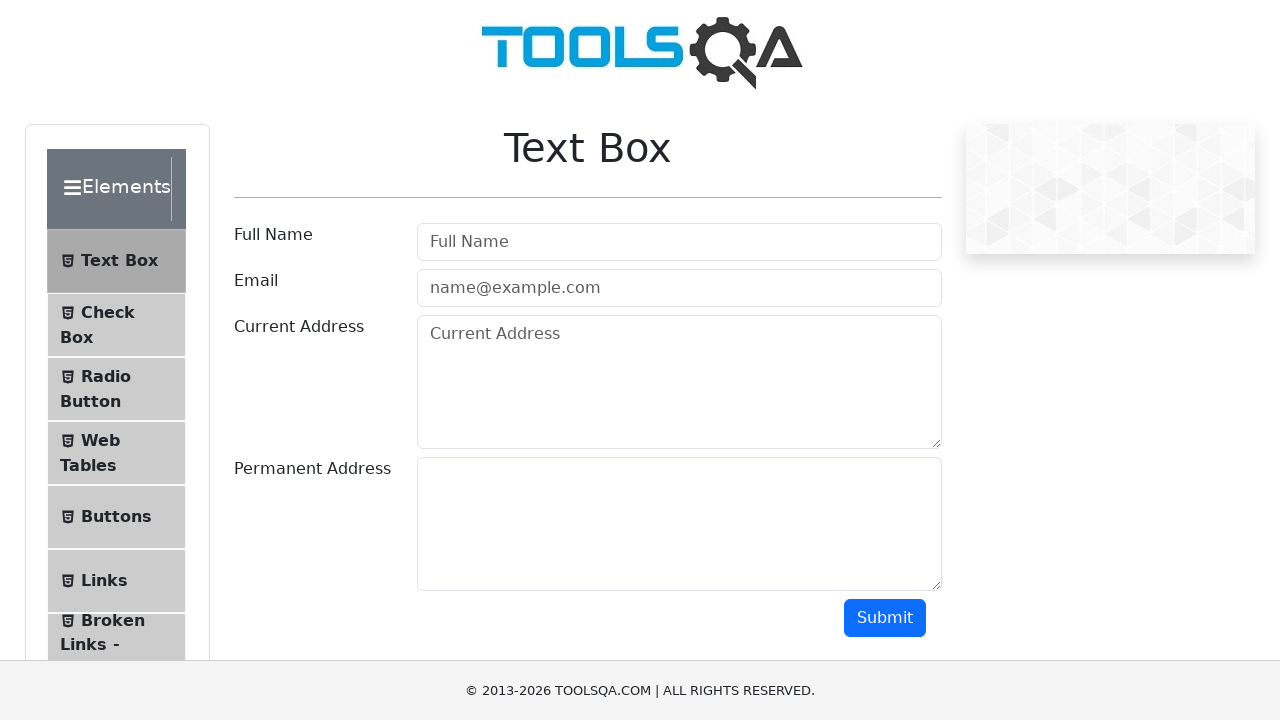

Filled Full Name field with 'John Smith' on input[placeholder='Full Name']
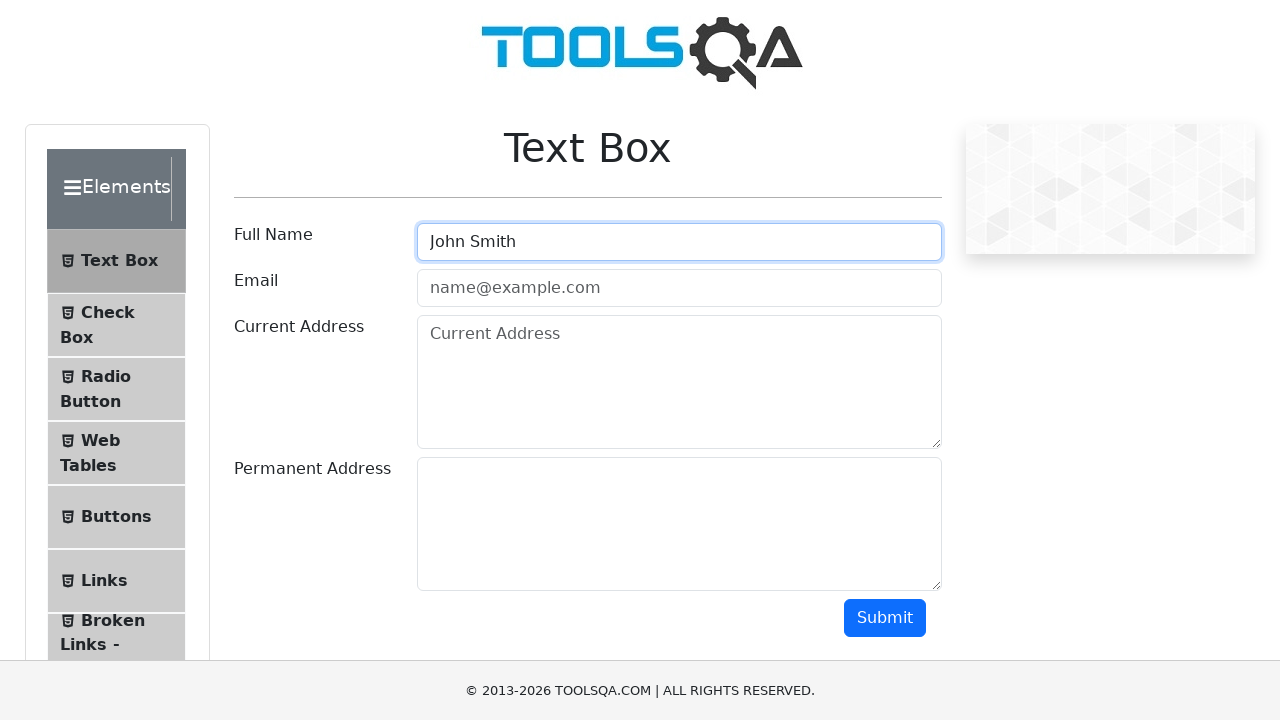

Filled Email field with 'johnsmith@example.com' on input[type='email']
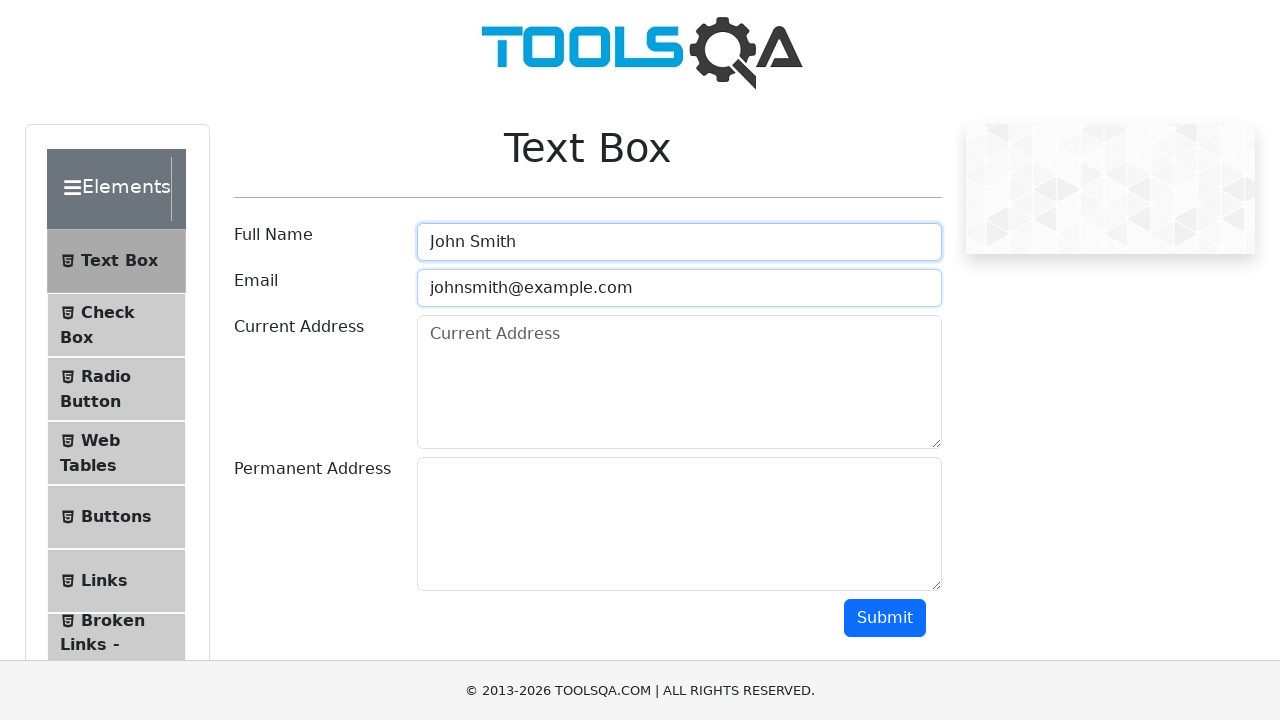

Filled Current Address field with '123 Main Street, New York' on #currentAddress
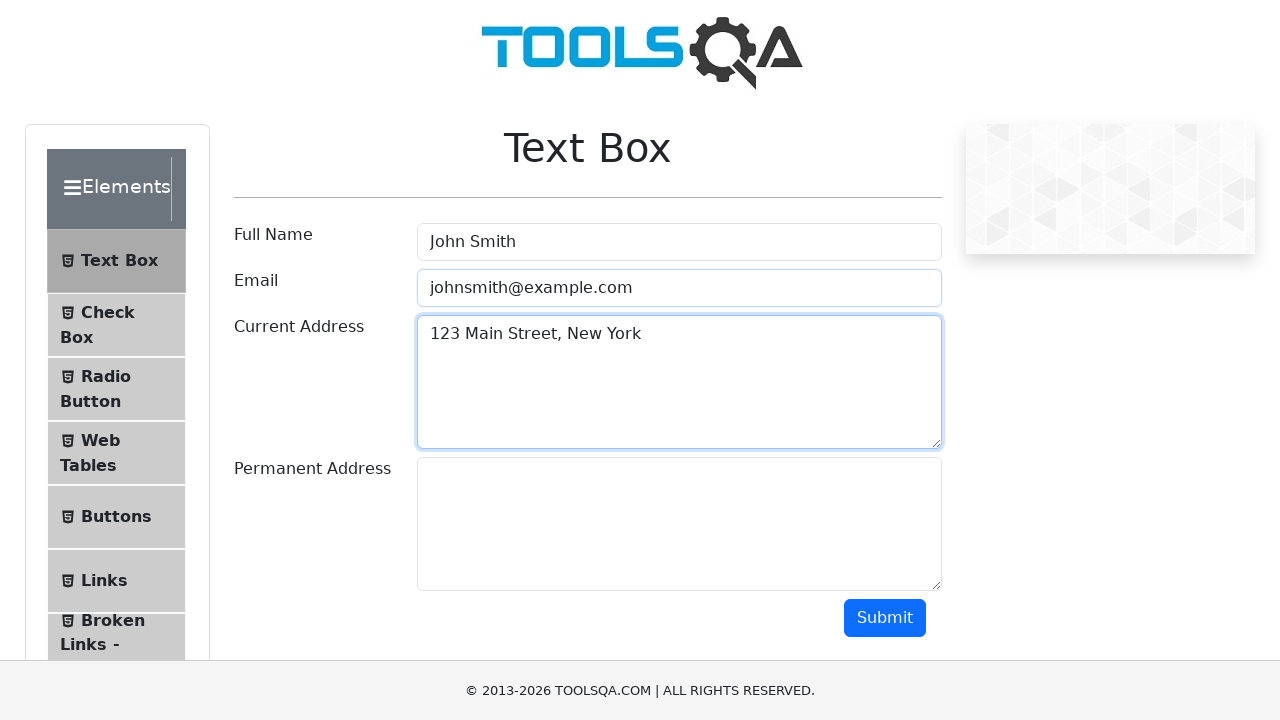

Filled Permanent Address field with '456 Oak Avenue, Boston' on #permanentAddress
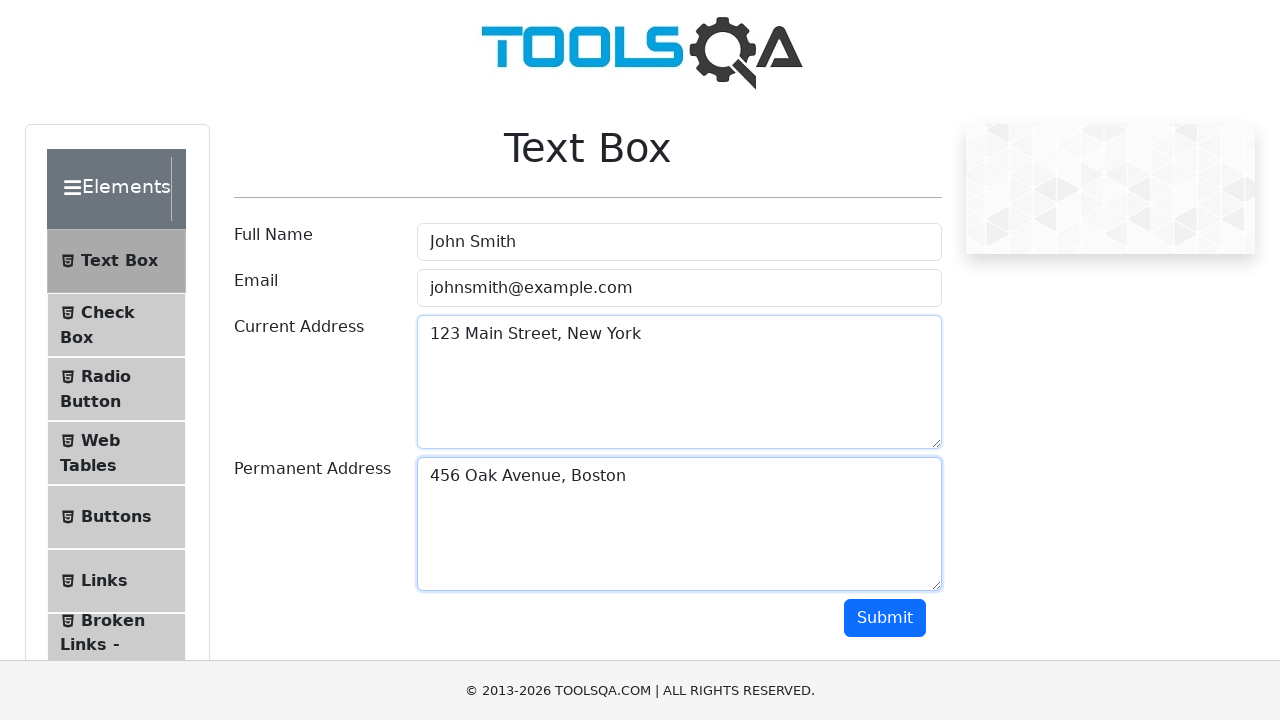

Clicked Submit button to submit the form at (885, 618) on #submit
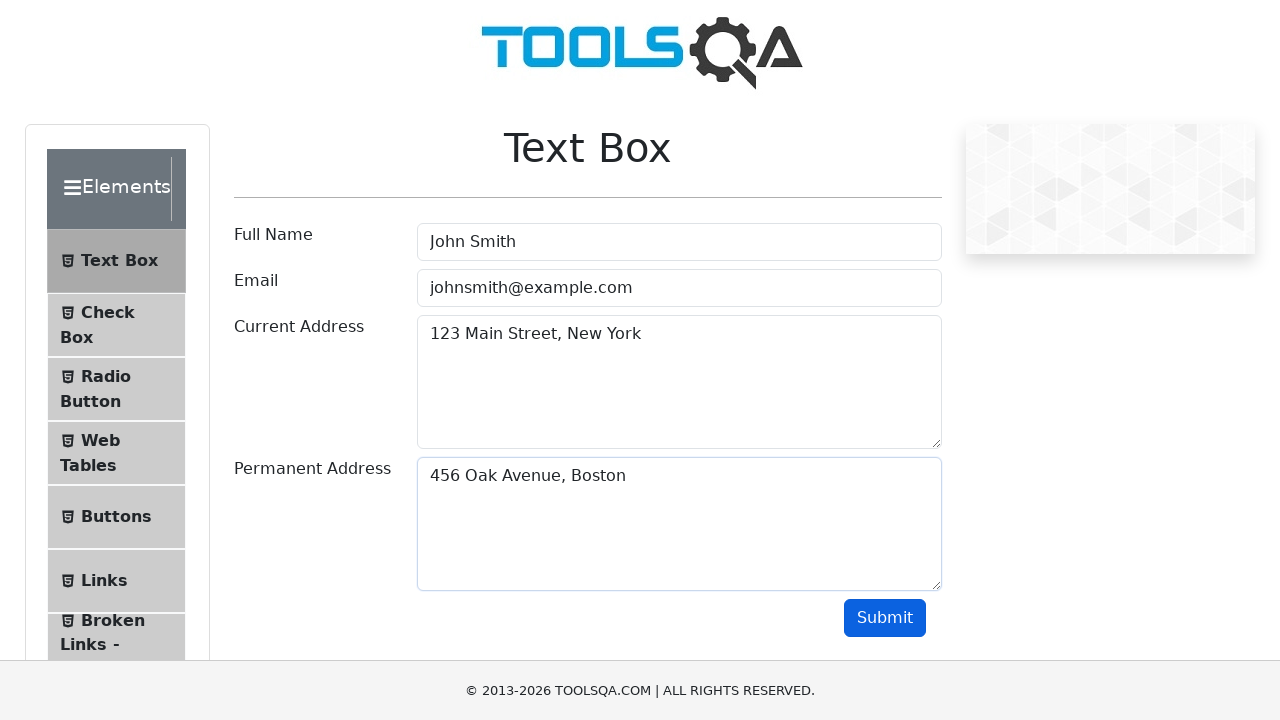

Form submission results loaded
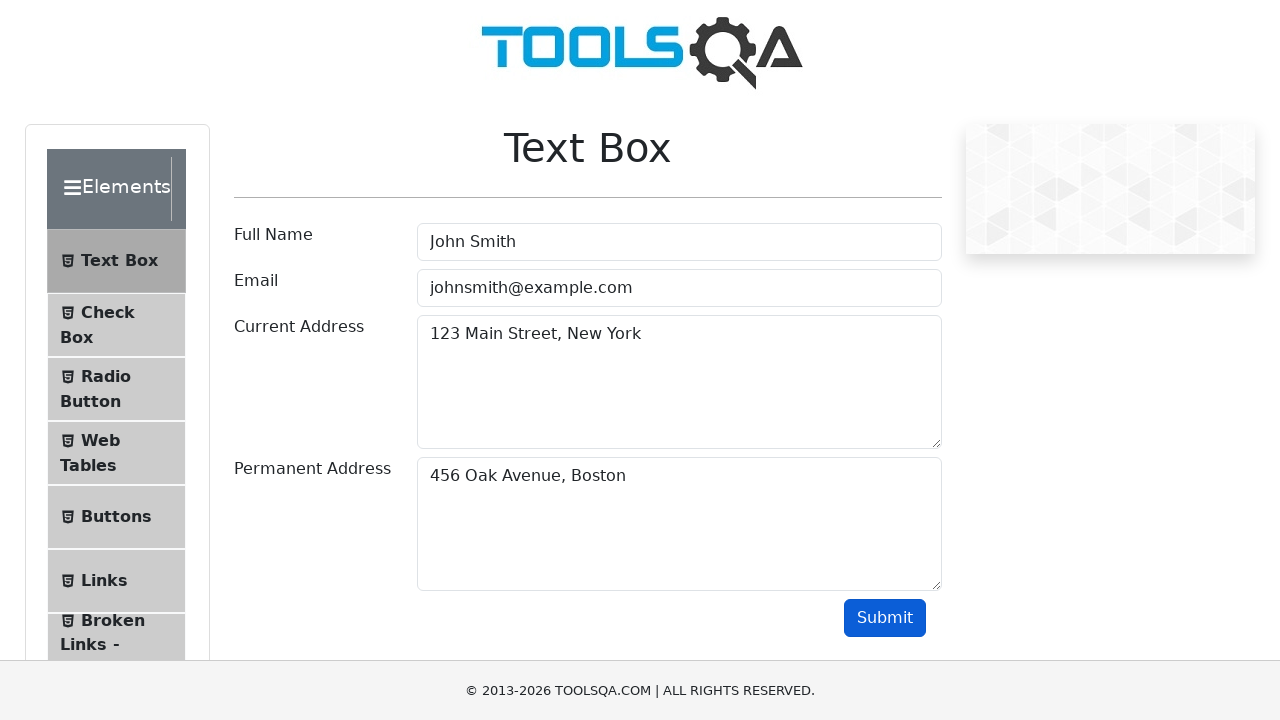

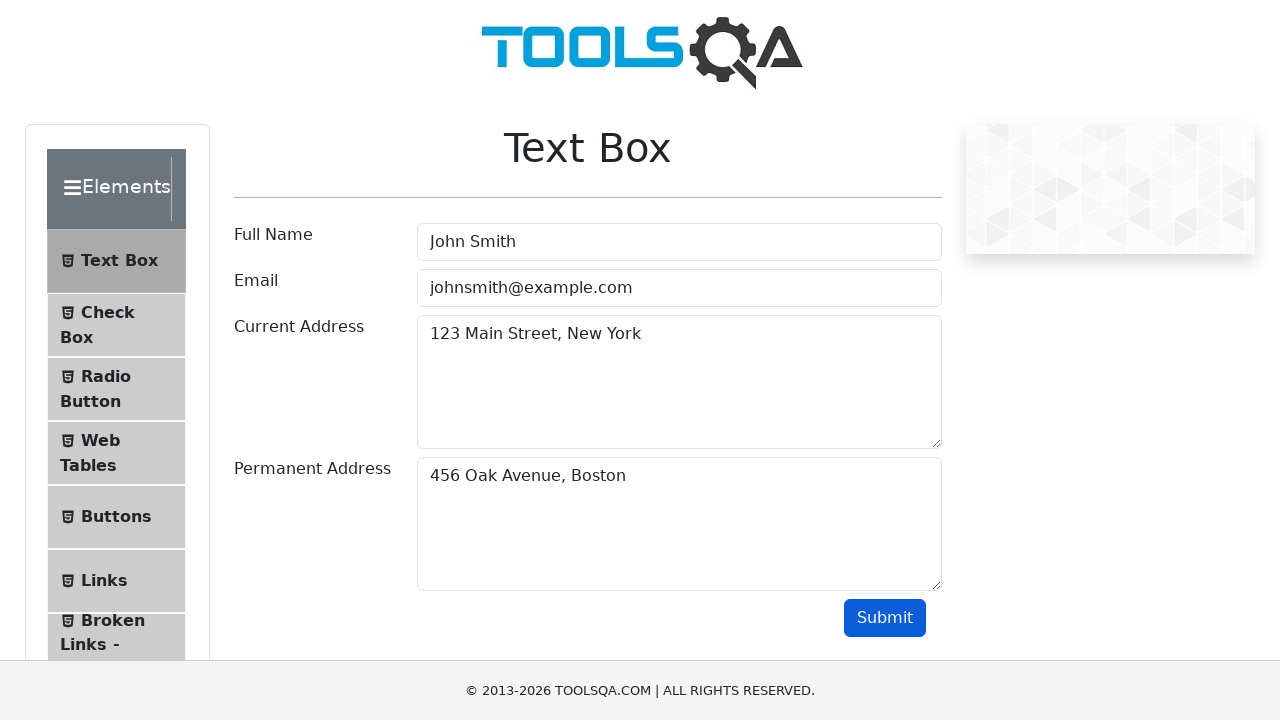